Tests scrolling and table data extraction, including calculating sum of values in a table column

Starting URL: https://rahulshettyacademy.com/AutomationPractice/

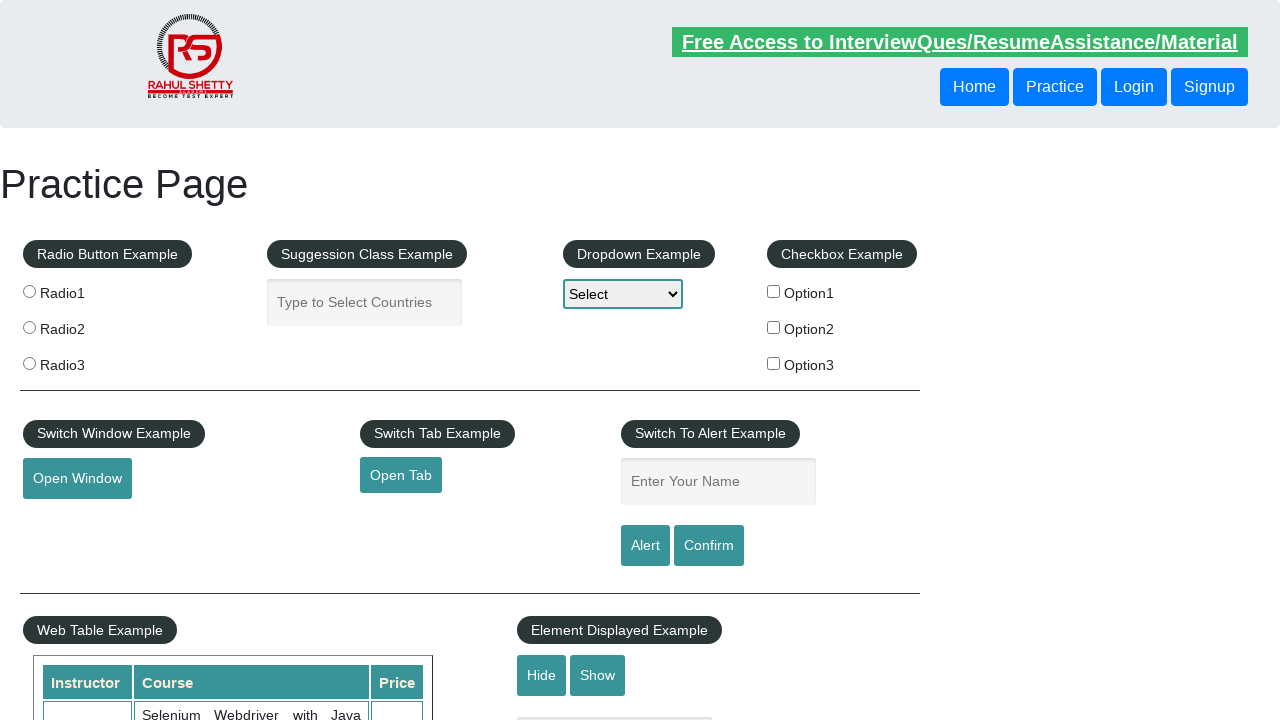

Scrolled main window down to 500px
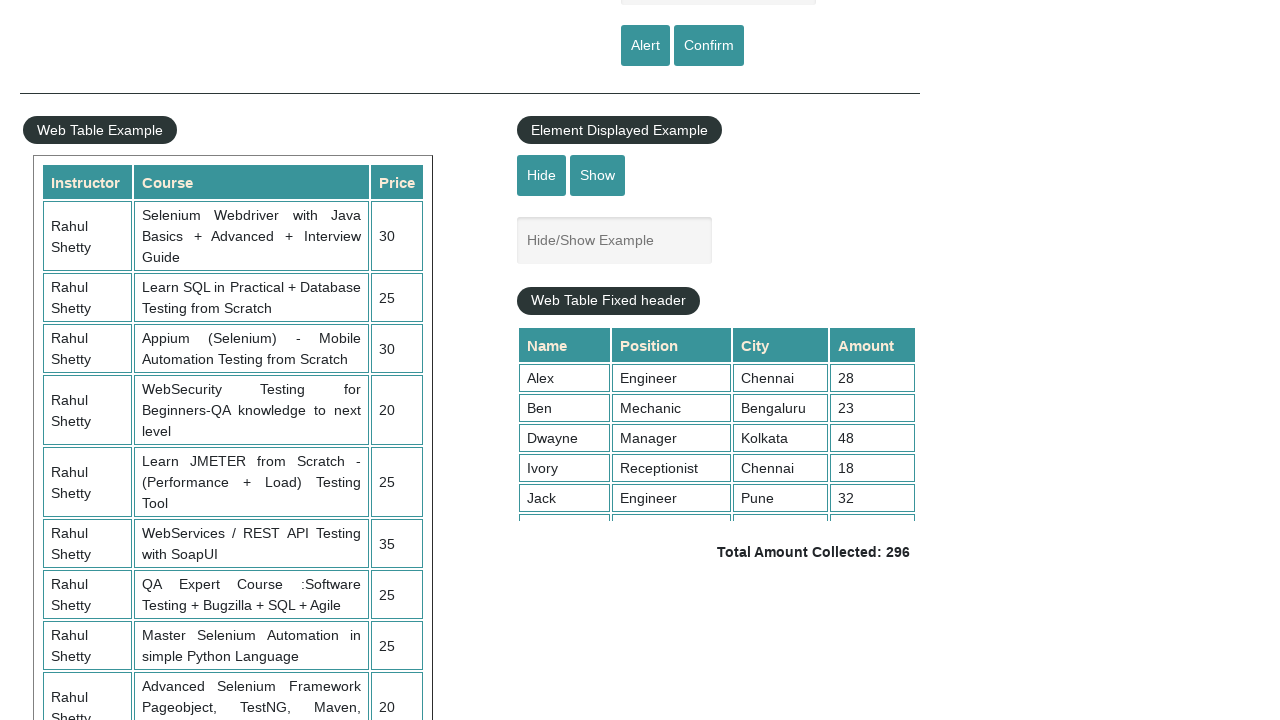

Scrolled table container down to 500px
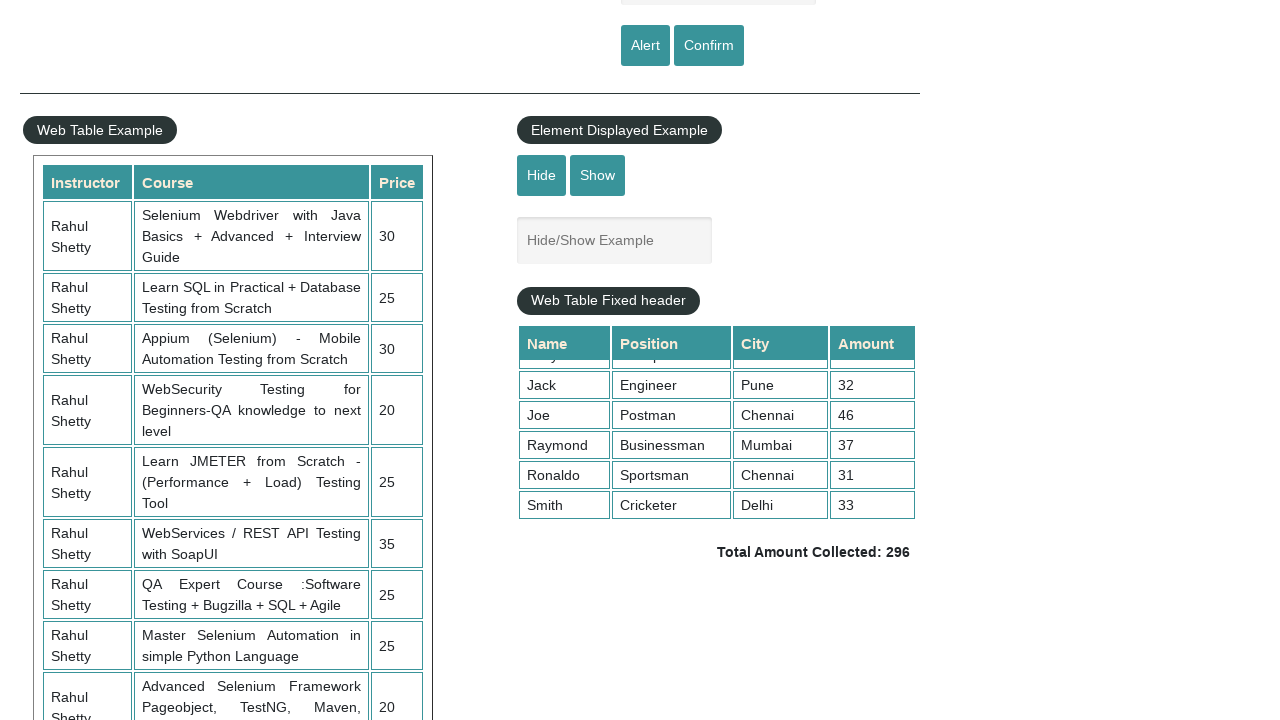

Extracted all values from 4th column of product table
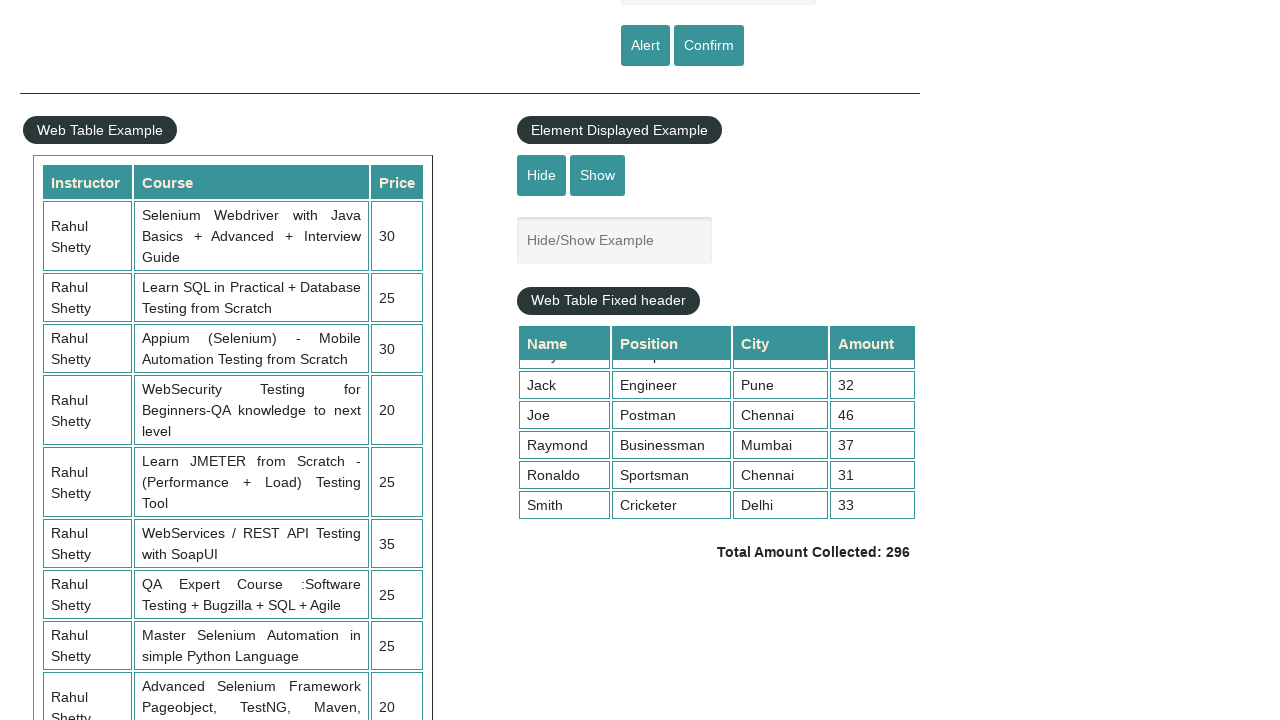

Calculated sum of table column values: 296
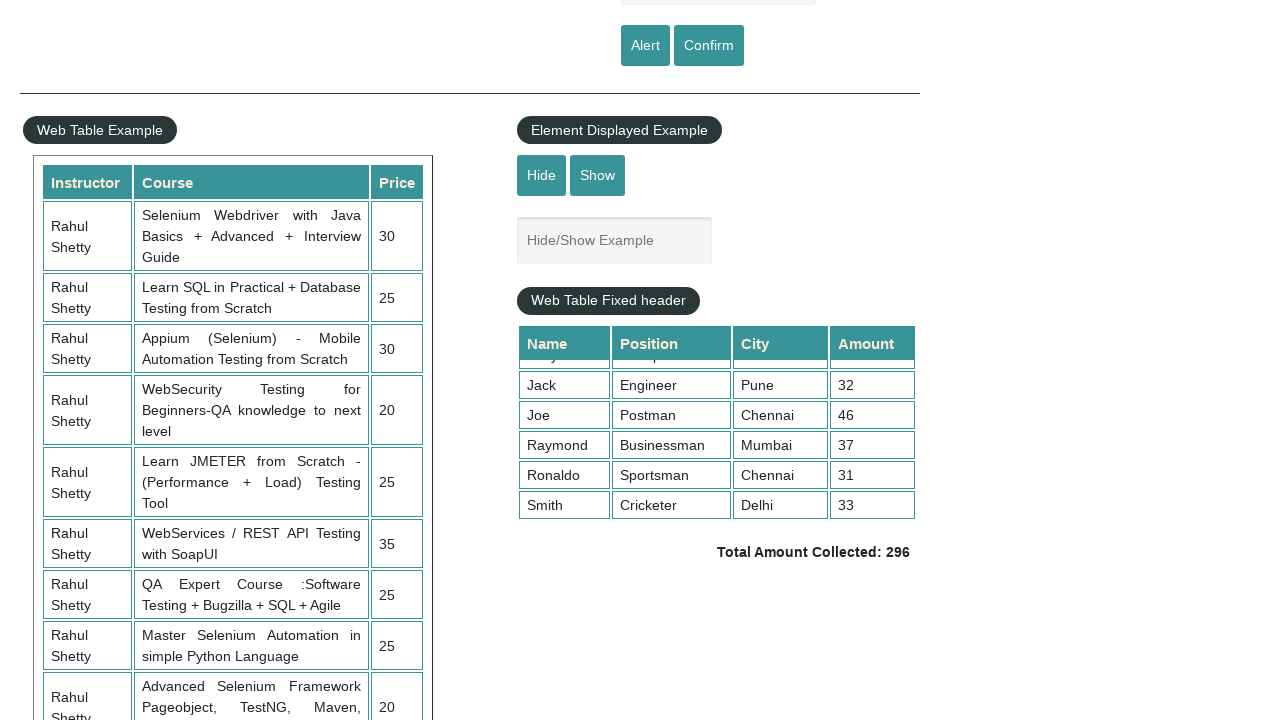

Retrieved displayed total amount from page
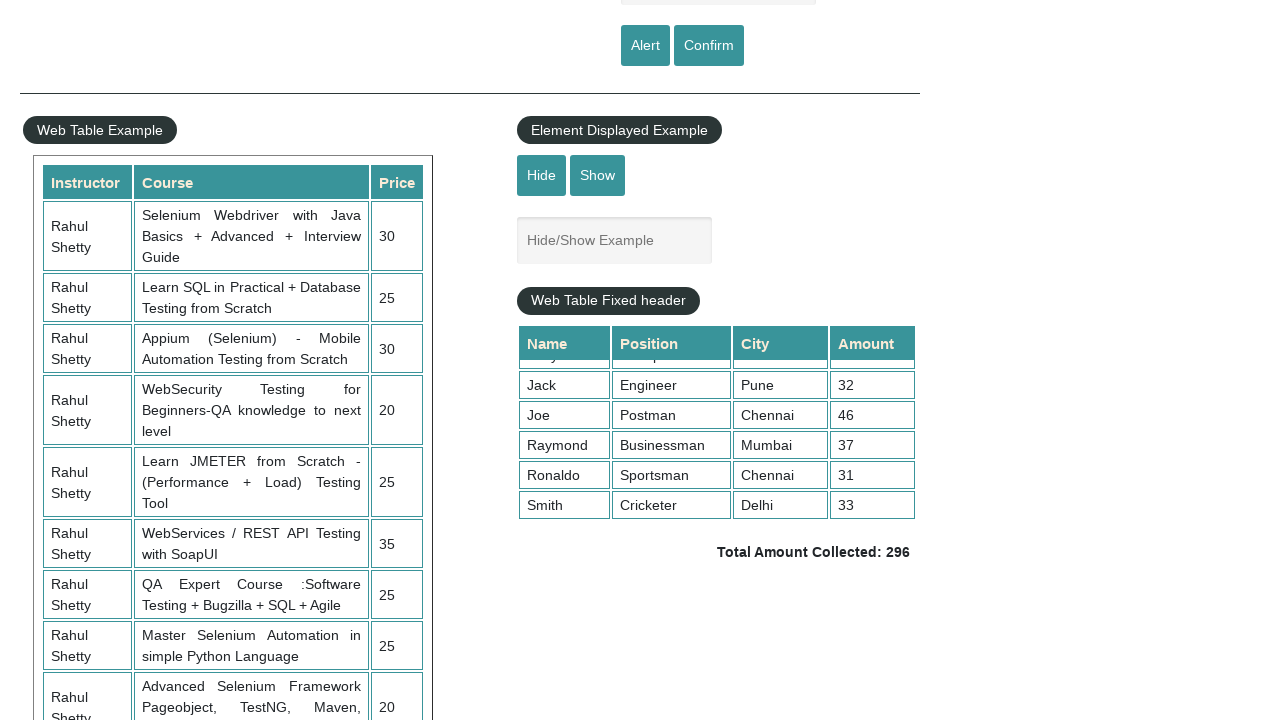

Parsed total amount from text: 296
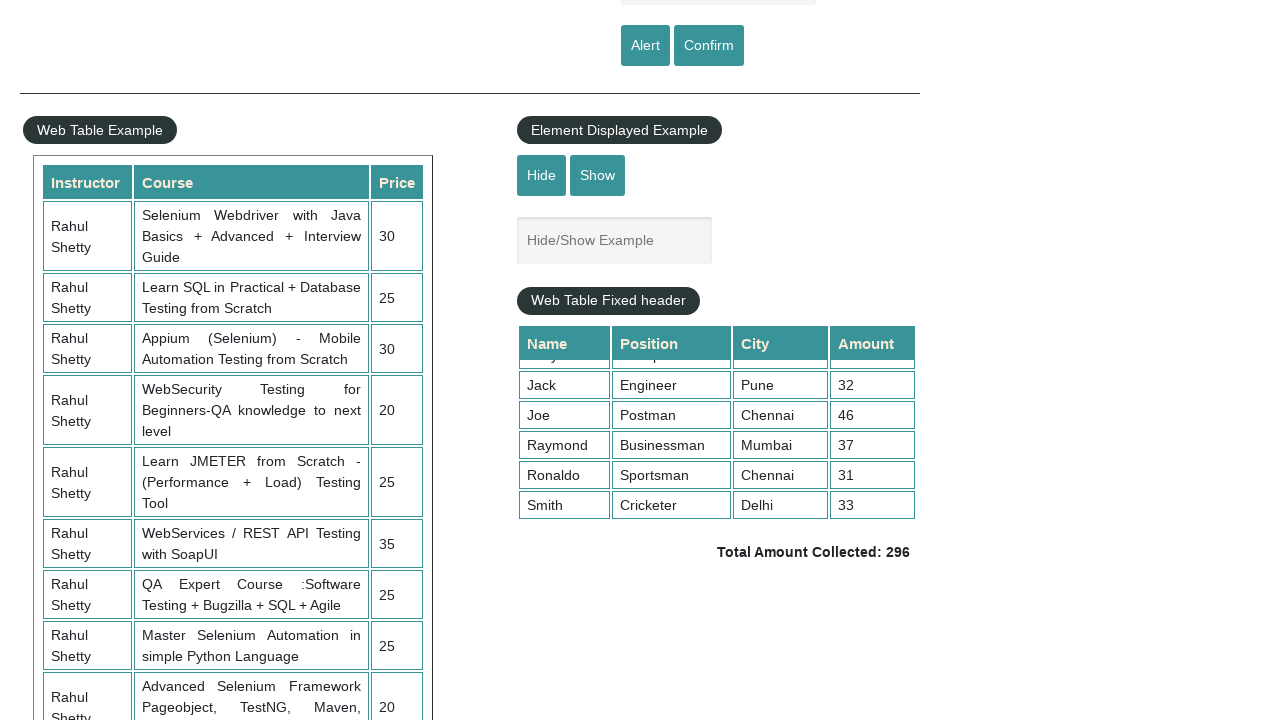

Verified that calculated sum matches displayed total
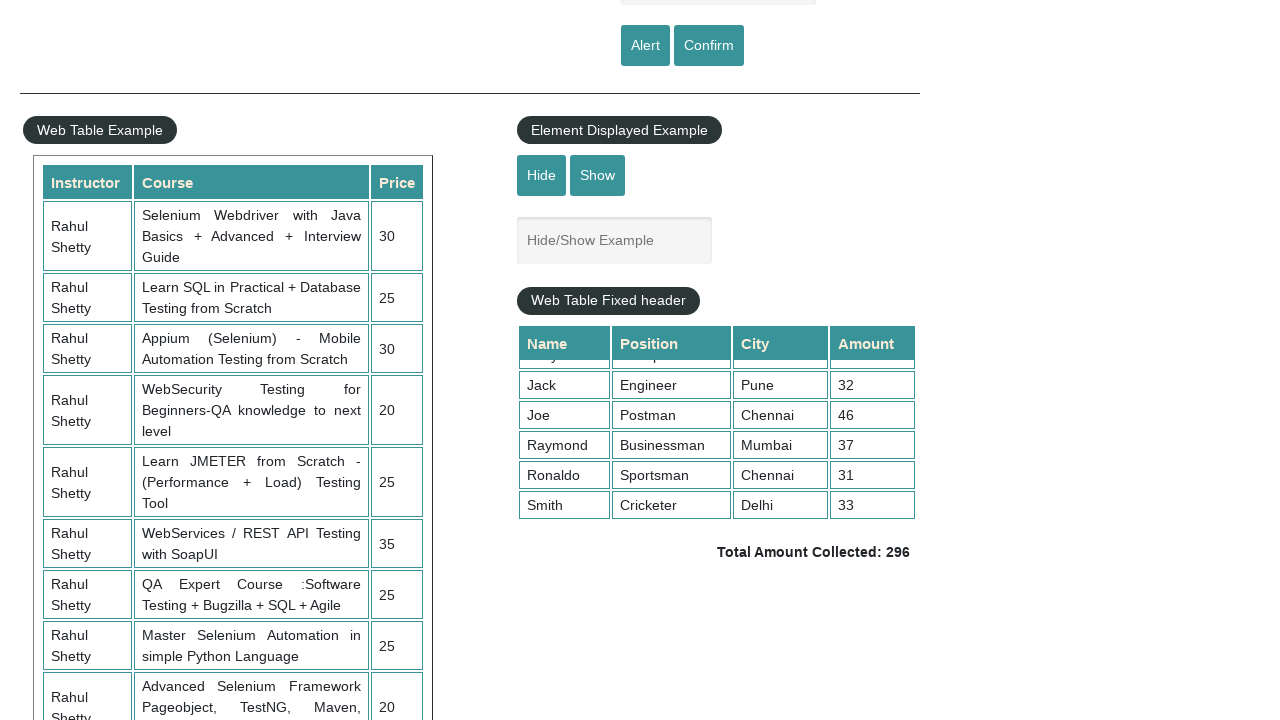

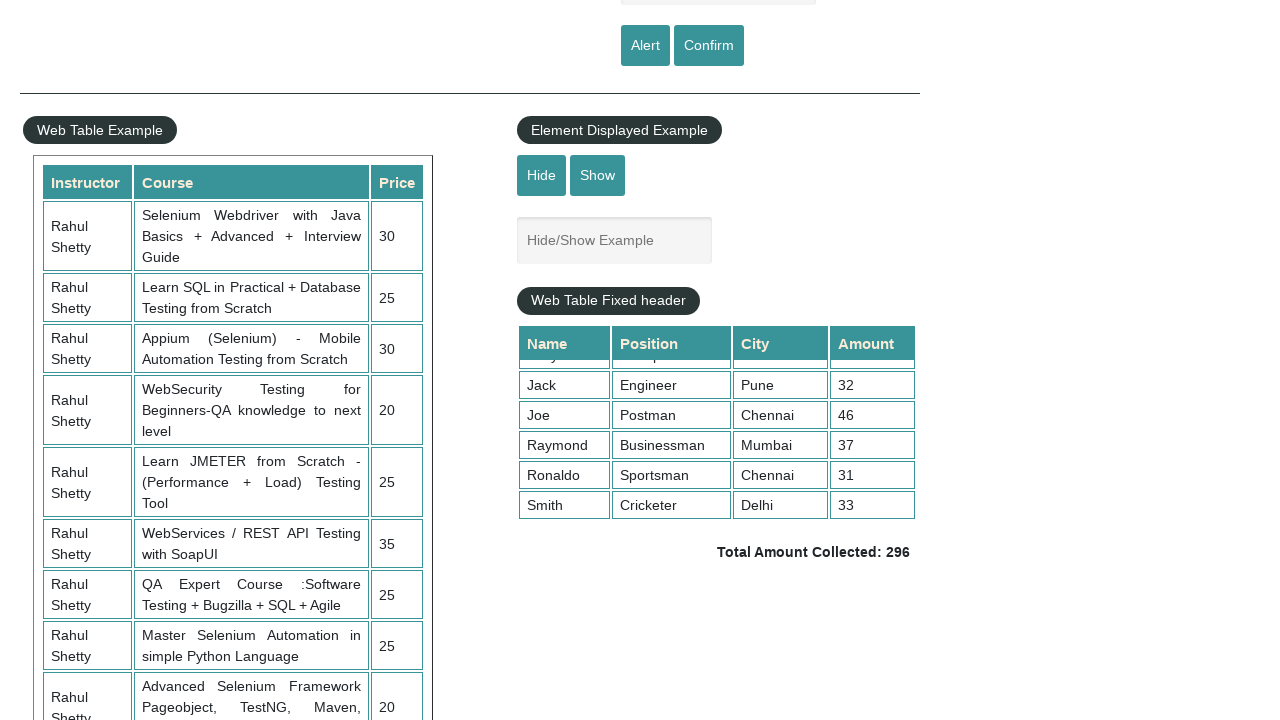